Tests the subject autocomplete dropdown by typing letters and selecting subjects (Maths, Physics, English) from the suggestions list using iteration through options.

Starting URL: https://demoqa.com/automation-practice-form

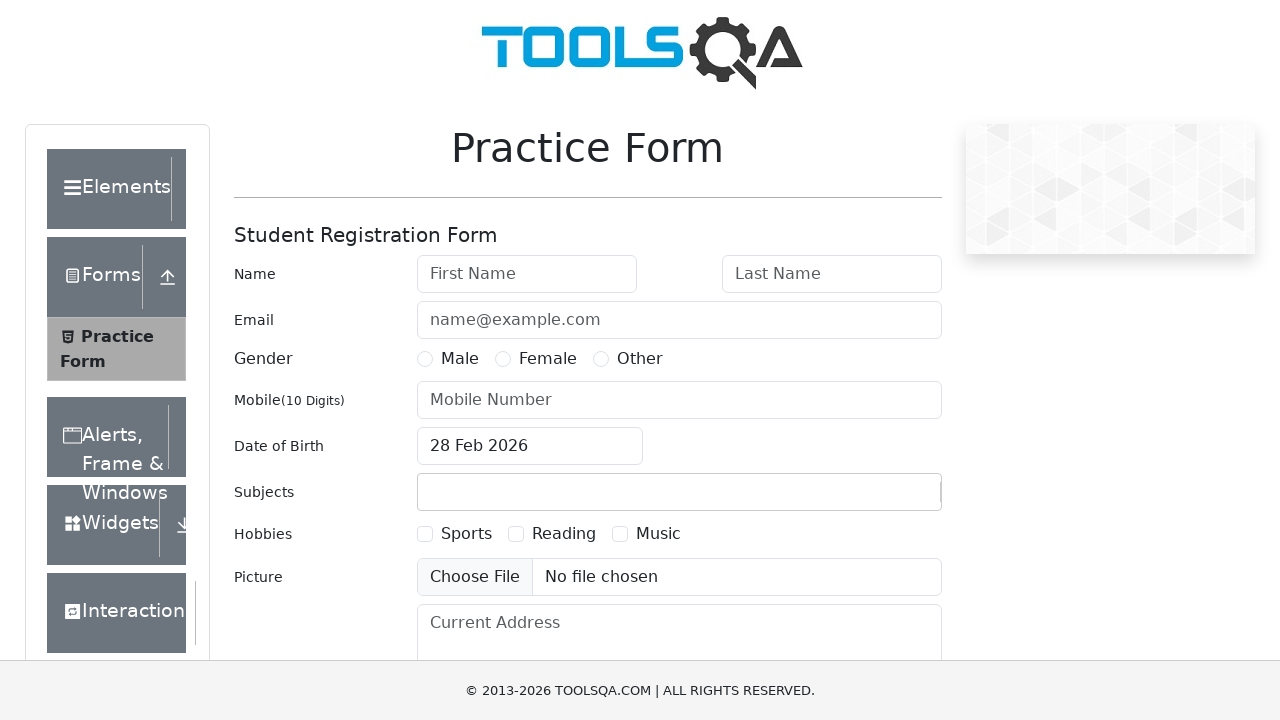

Typed 'M' in subject autocomplete field on input#subjectsInput
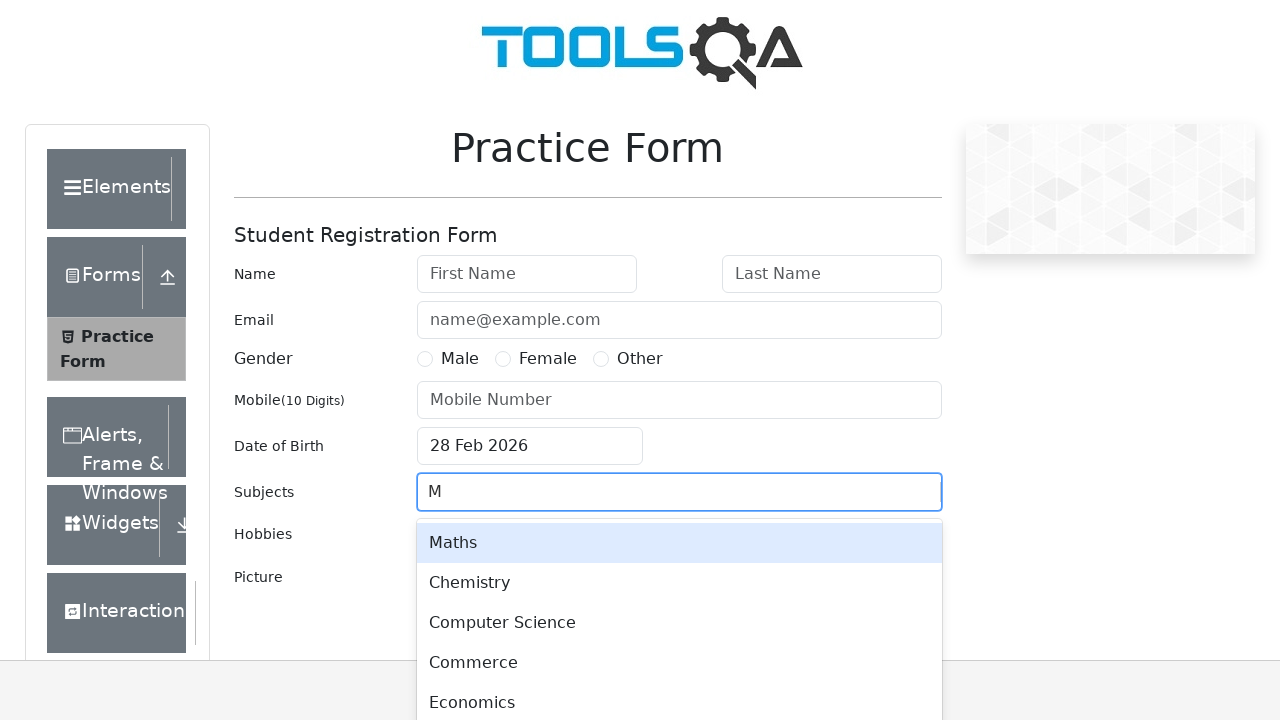

Selected 'Maths' from subjects dropdown at (679, 543) on xpath=//div[contains(@class,'subjects-auto-complete__menu-list')]/div >> nth=0
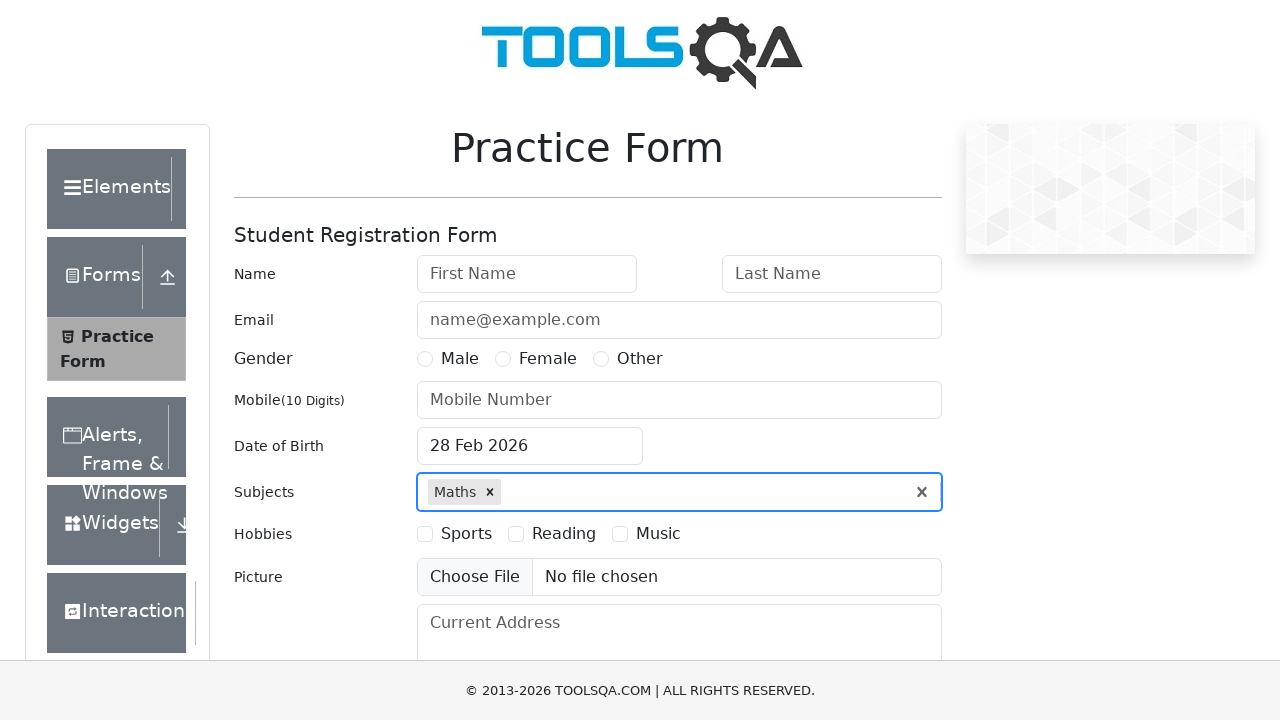

Typed 'P' in subject autocomplete field on input#subjectsInput
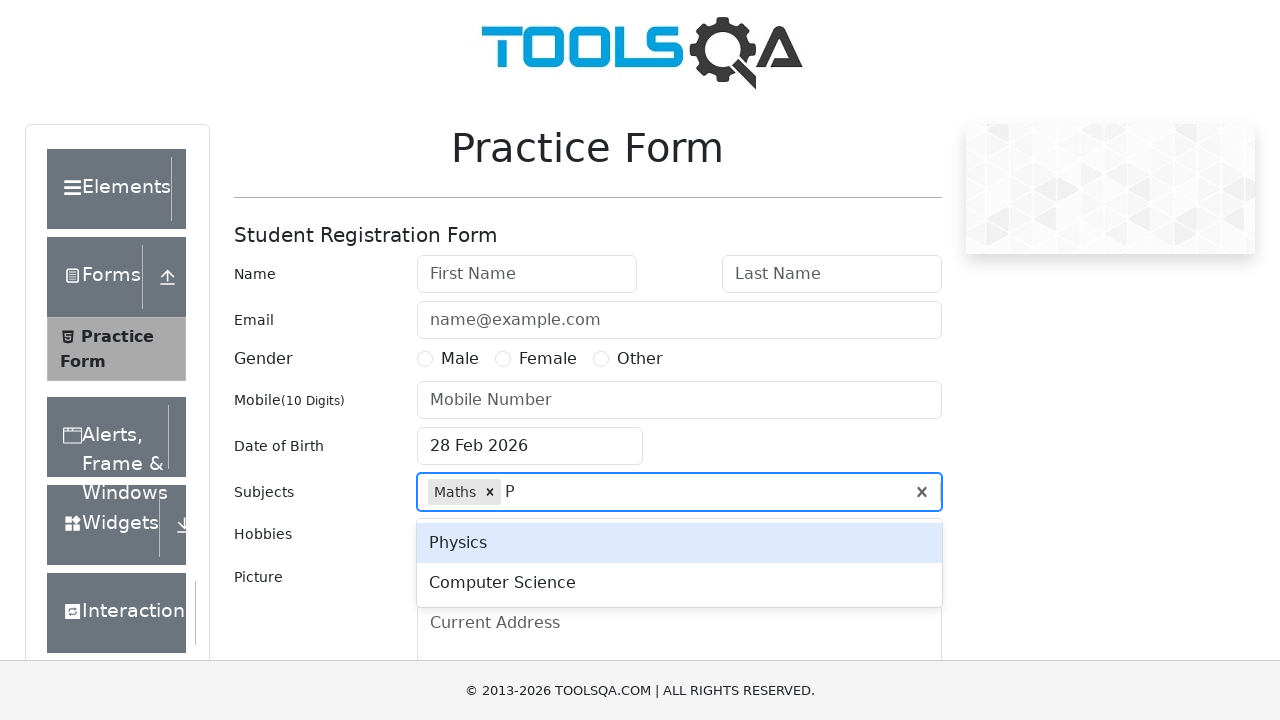

Selected 'Physics' from subjects dropdown at (679, 543) on xpath=//div[contains(@class,'subjects-auto-complete__menu-list')]/div >> nth=0
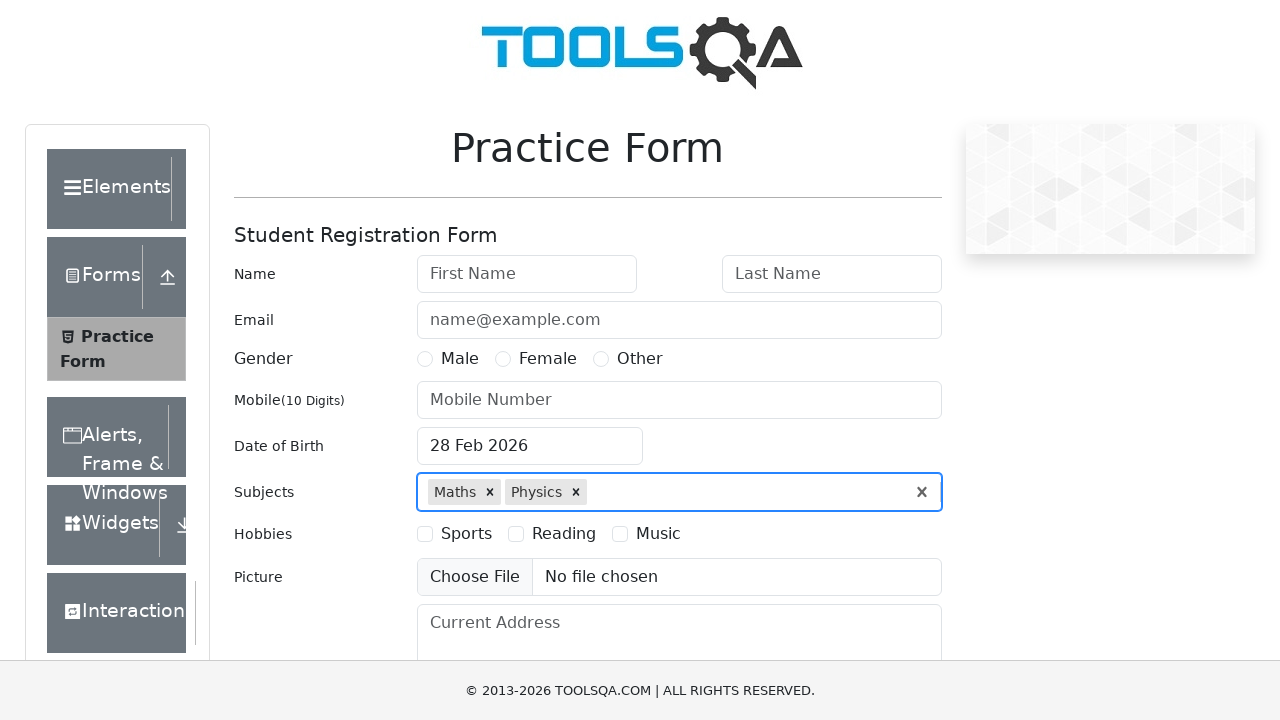

Typed 'E' in subject autocomplete field on input#subjectsInput
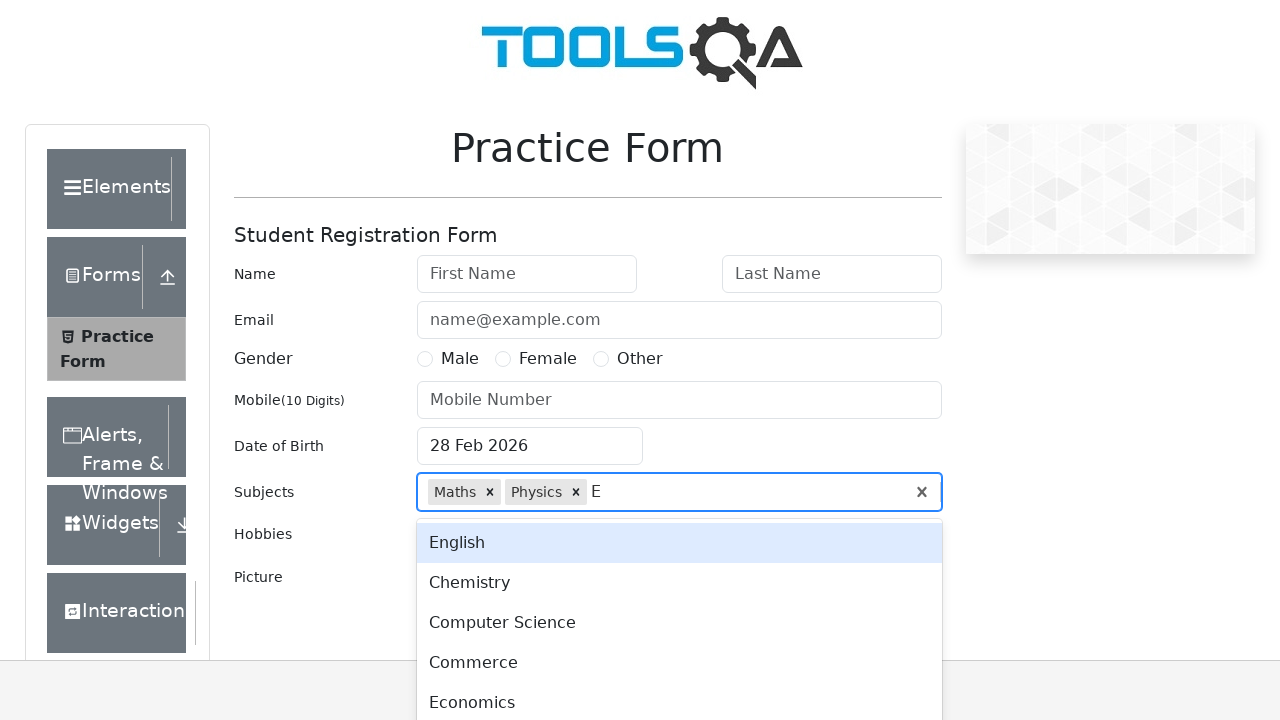

Selected 'English' from subjects dropdown at (679, 543) on xpath=//div[contains(@class,'subjects-auto-complete__menu-list')]/div >> nth=0
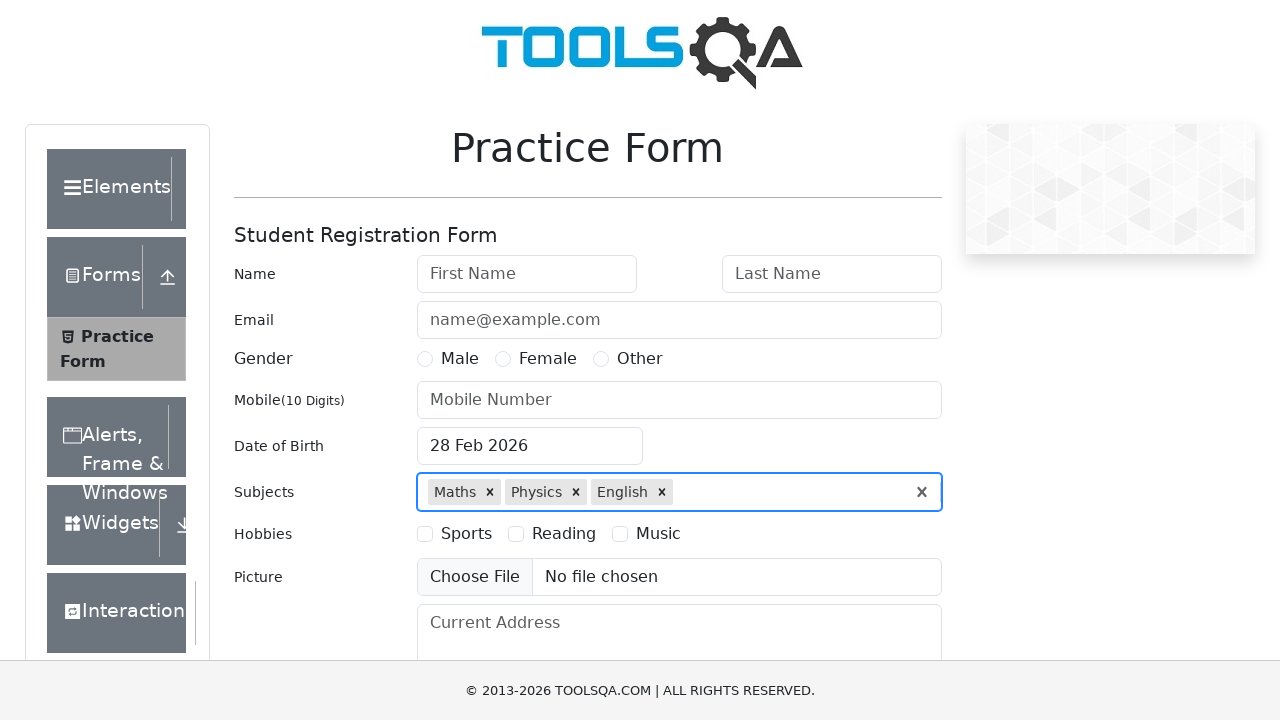

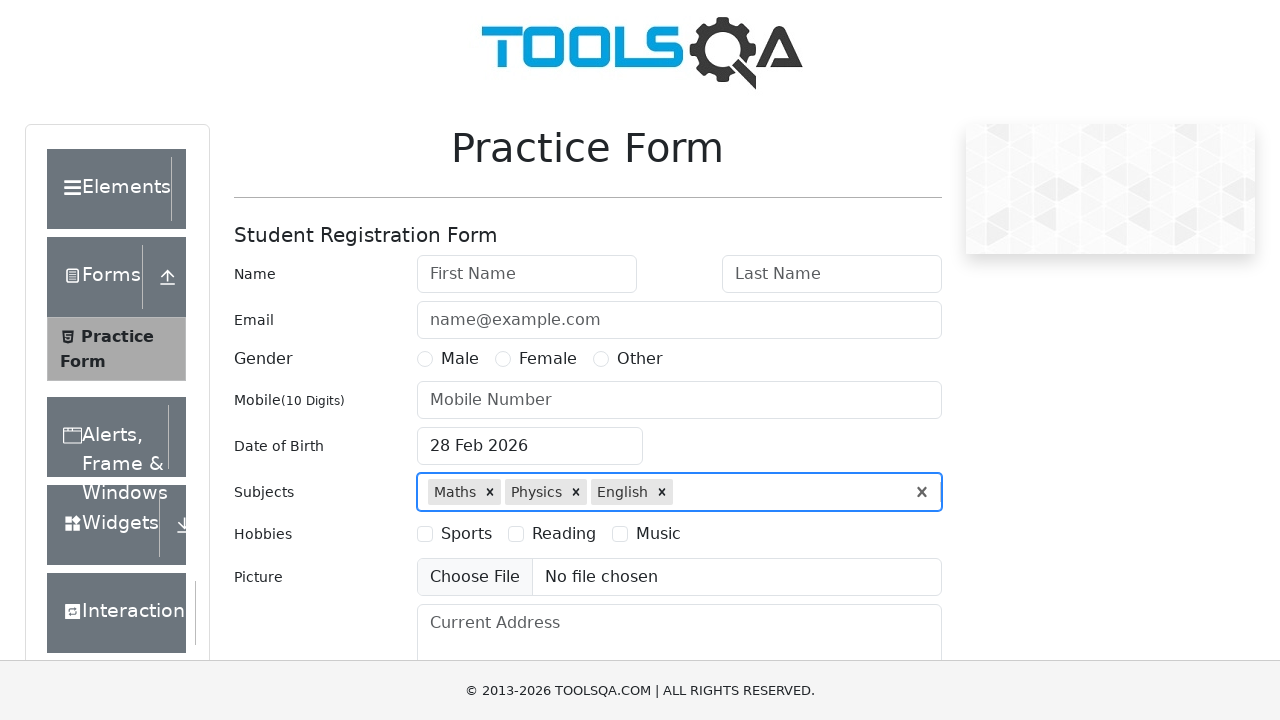